Tests the search functionality on python.org by entering "pycon" in the search field and submitting the search form, then verifying results are displayed.

Starting URL: http://www.python.org

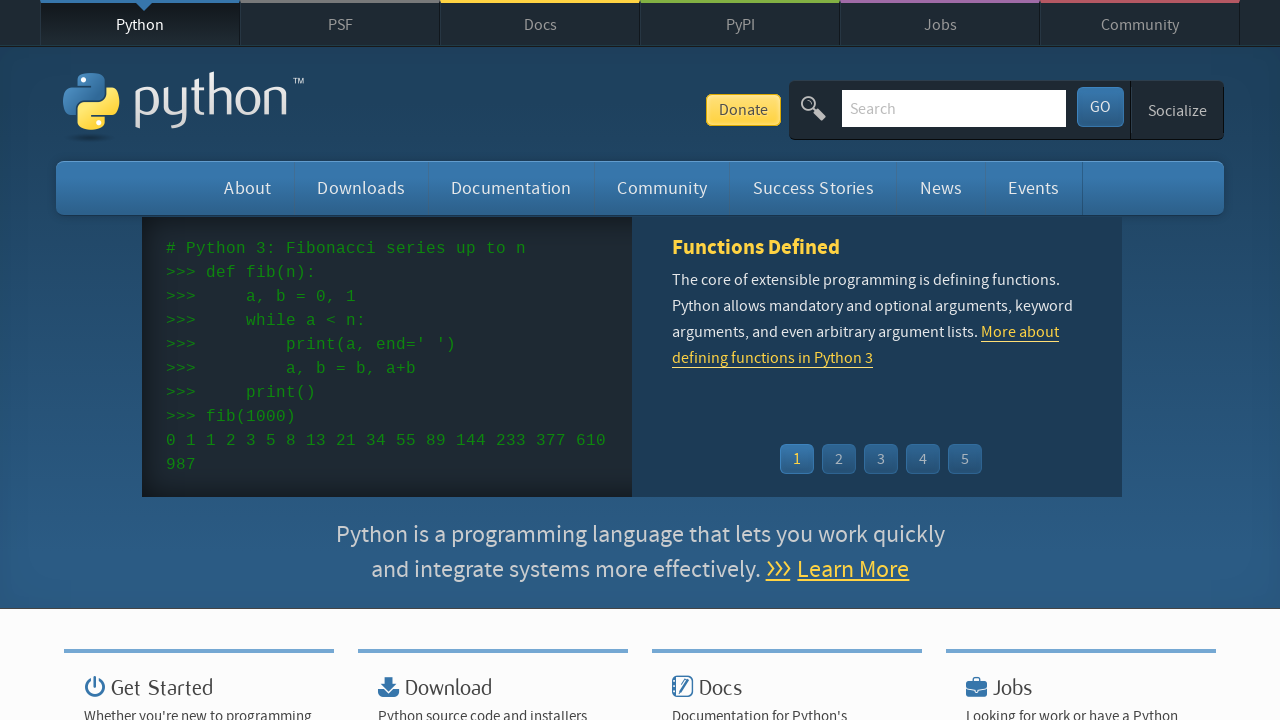

Verified 'Python' is in page title
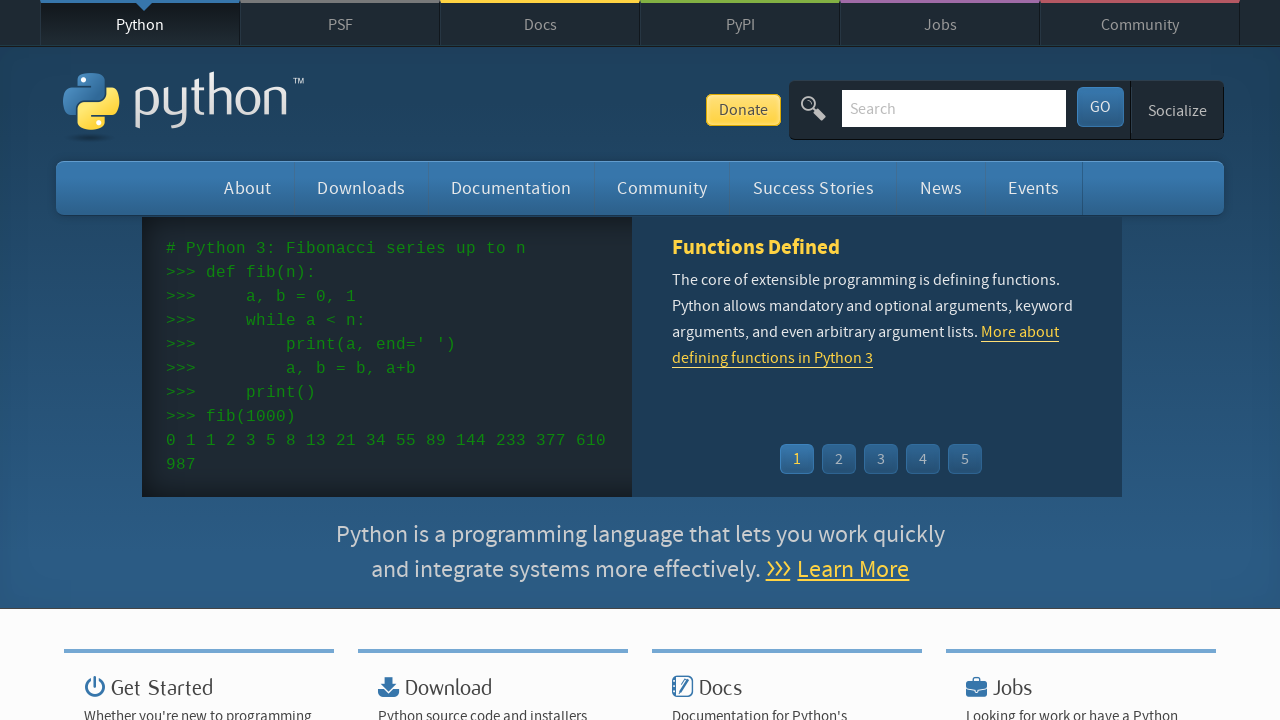

Filled search field with 'pycon' on input[name='q']
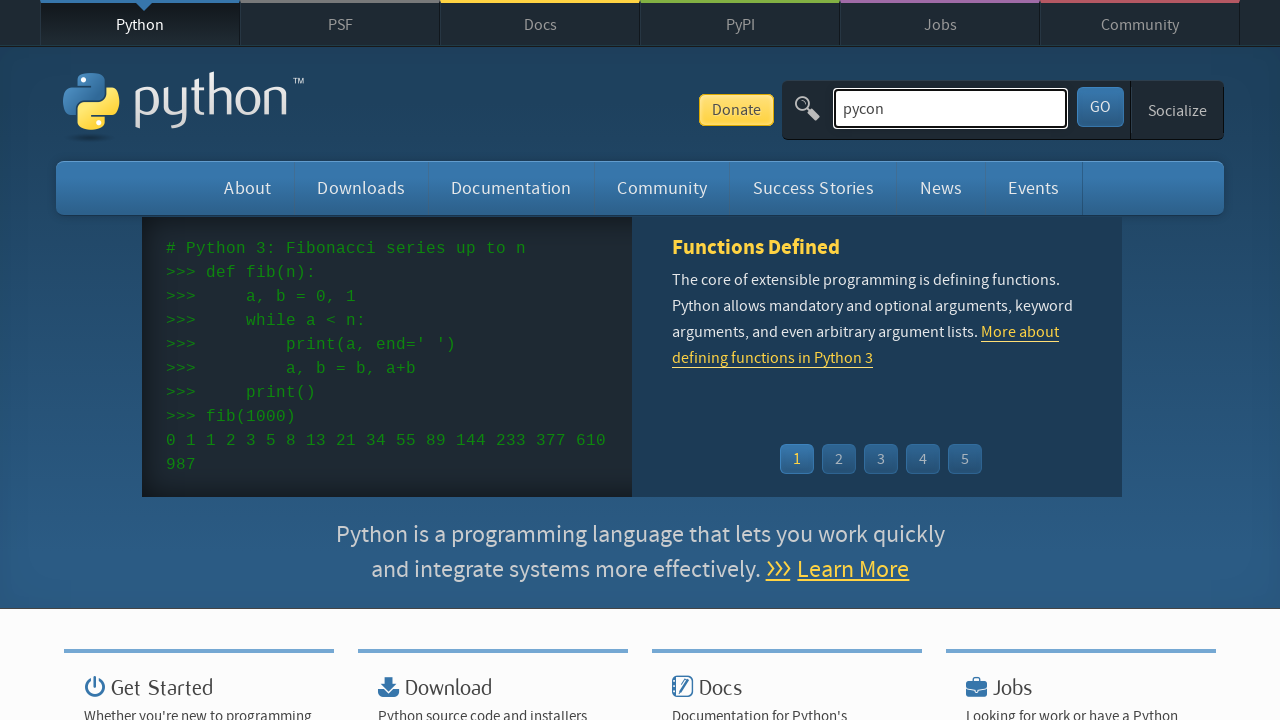

Pressed Enter to submit search form on input[name='q']
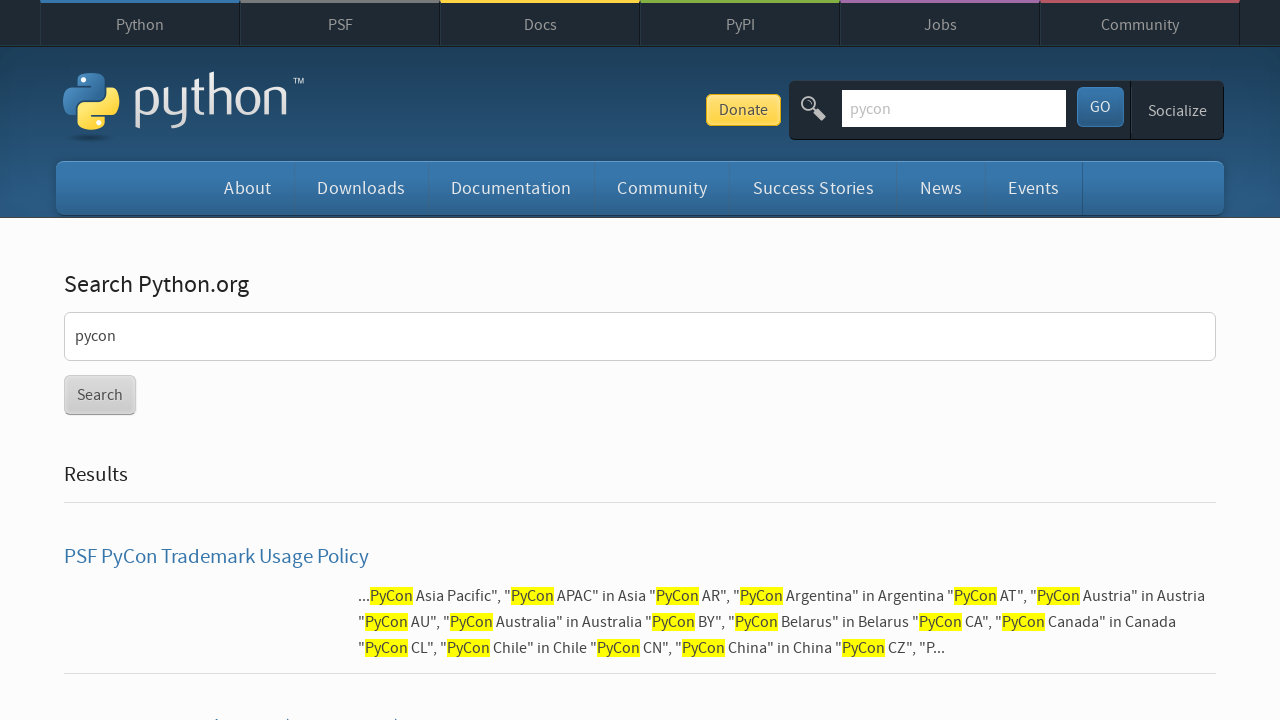

Waited for network activity to complete
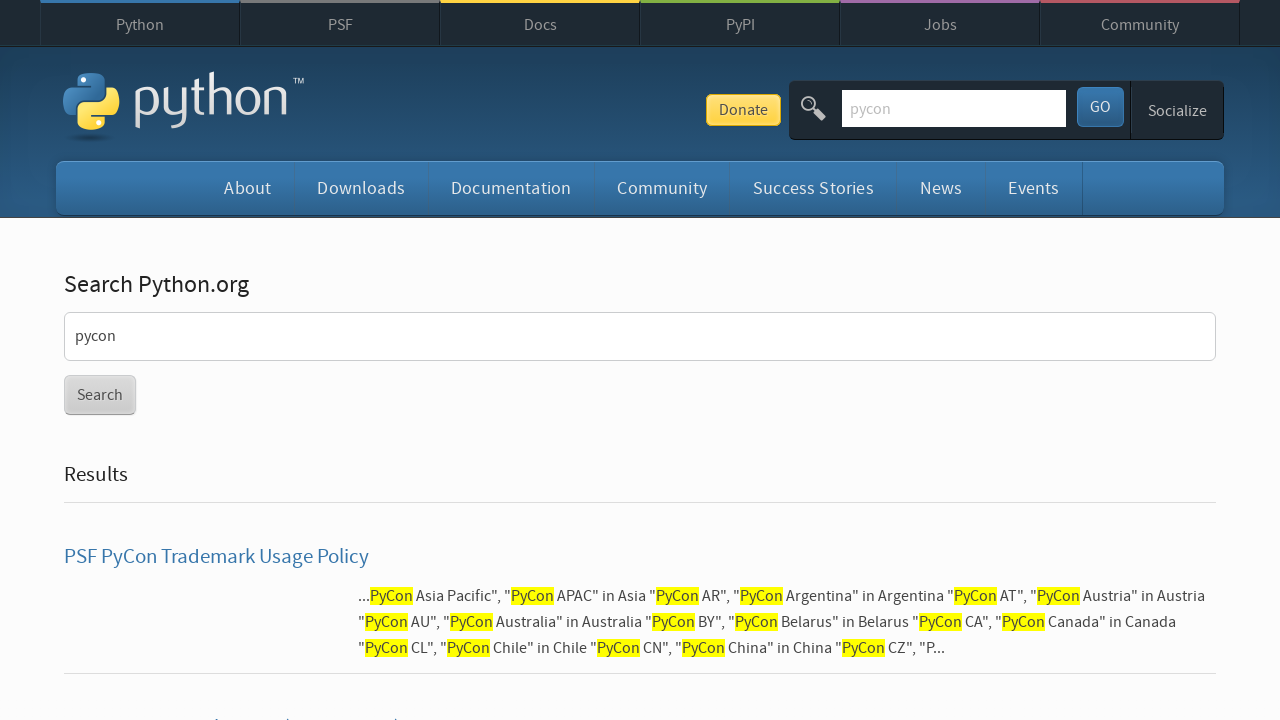

Verified search results are displayed (no 'No results found' message)
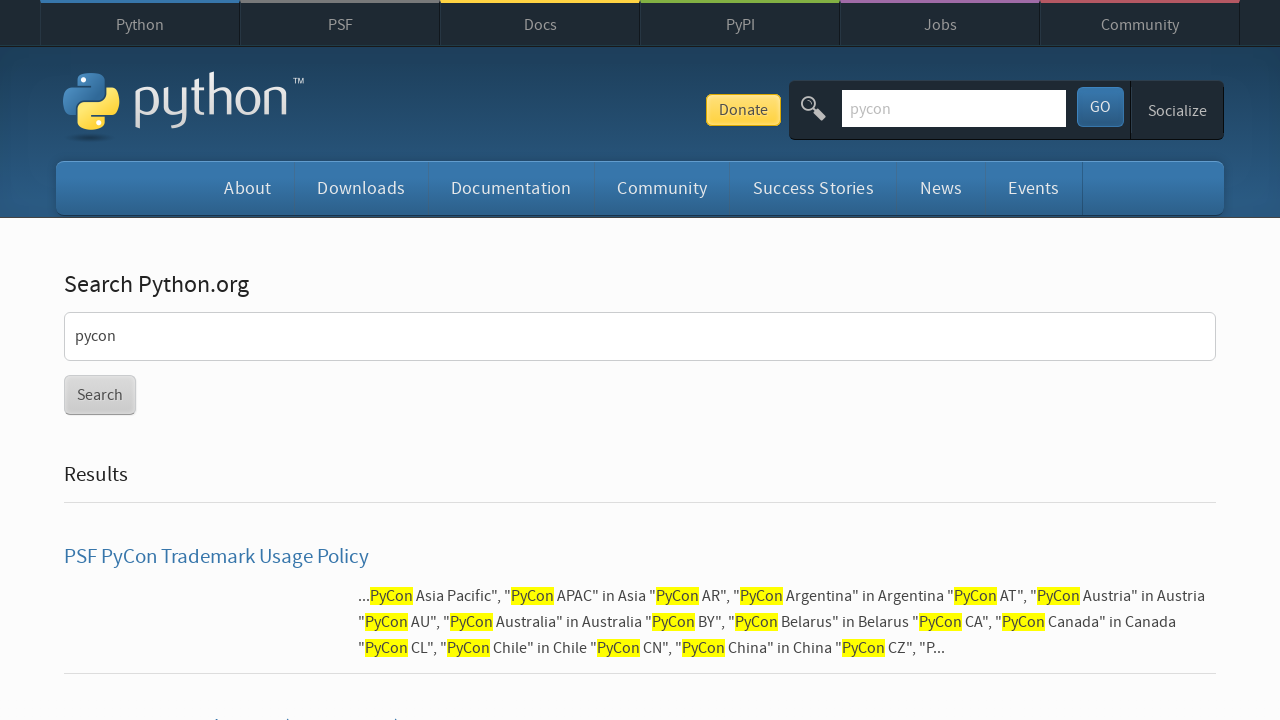

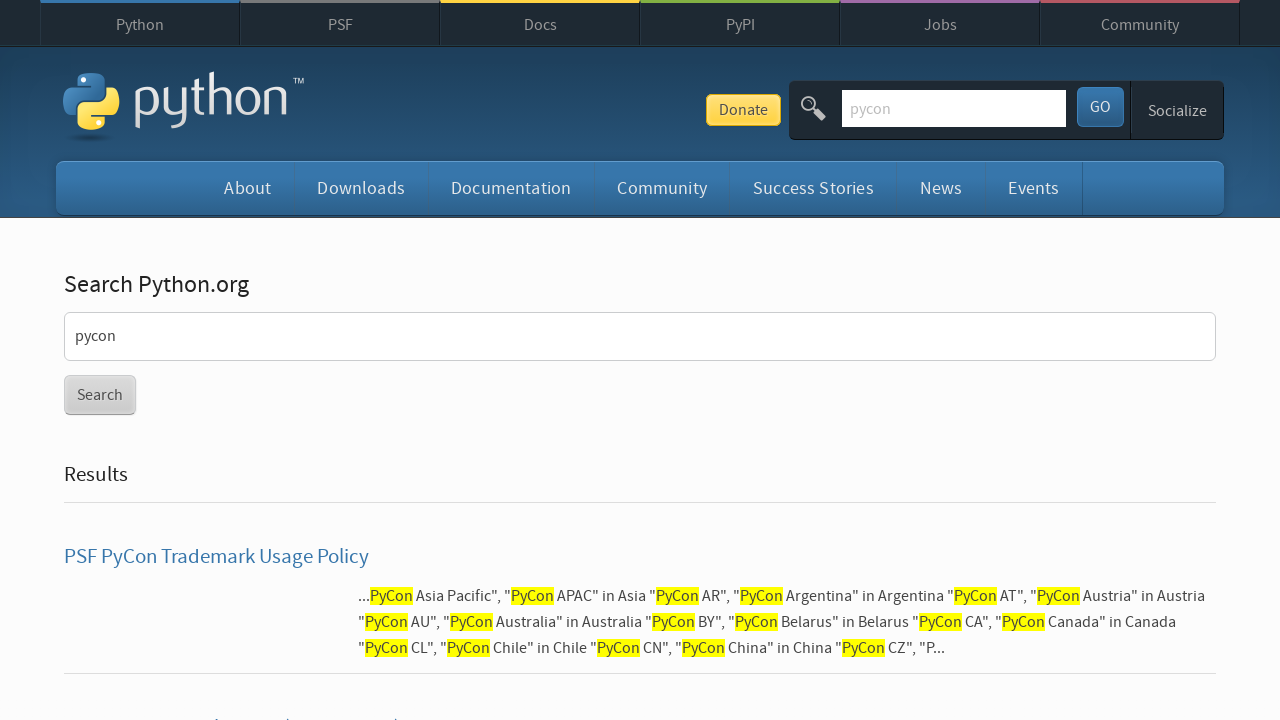